Tests A/B test opt-out functionality by visiting the page, verifying initial A/B test state, adding an opt-out cookie, refreshing, and confirming the page shows "No A/B Test"

Starting URL: http://the-internet.herokuapp.com/abtest

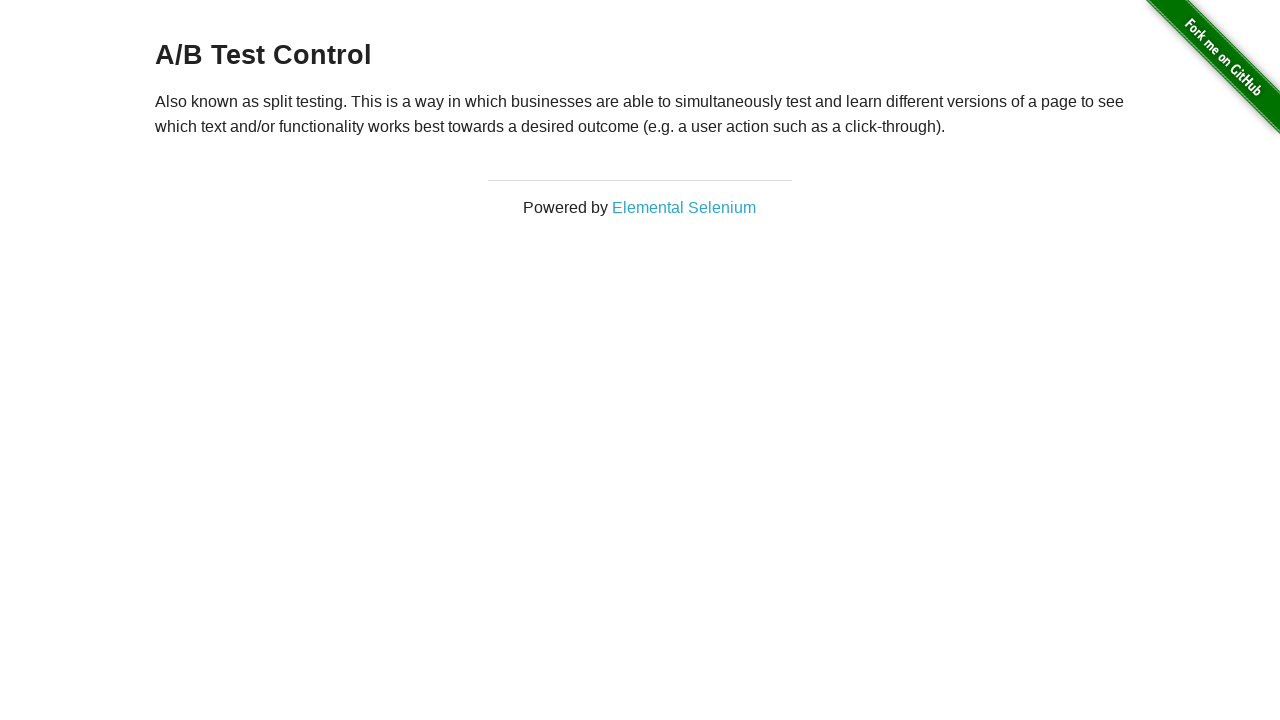

Waited for h3 heading element to load
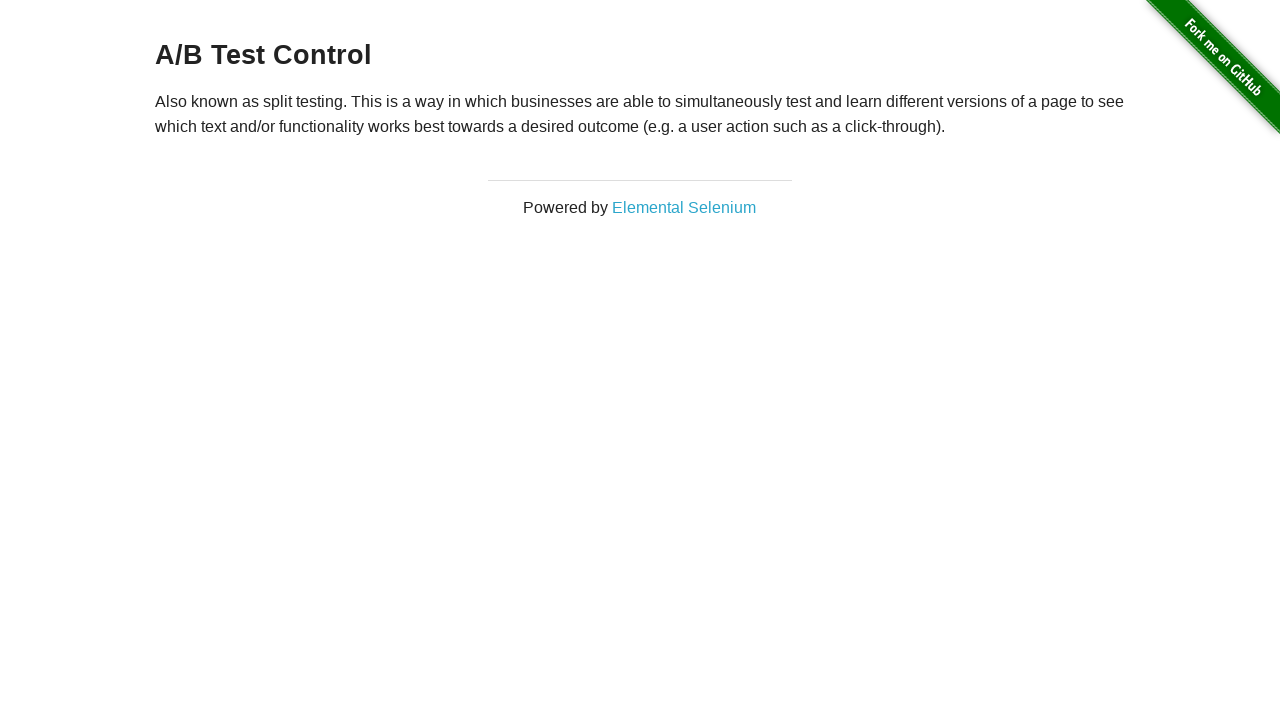

Retrieved initial heading text: 'A/B Test Control'
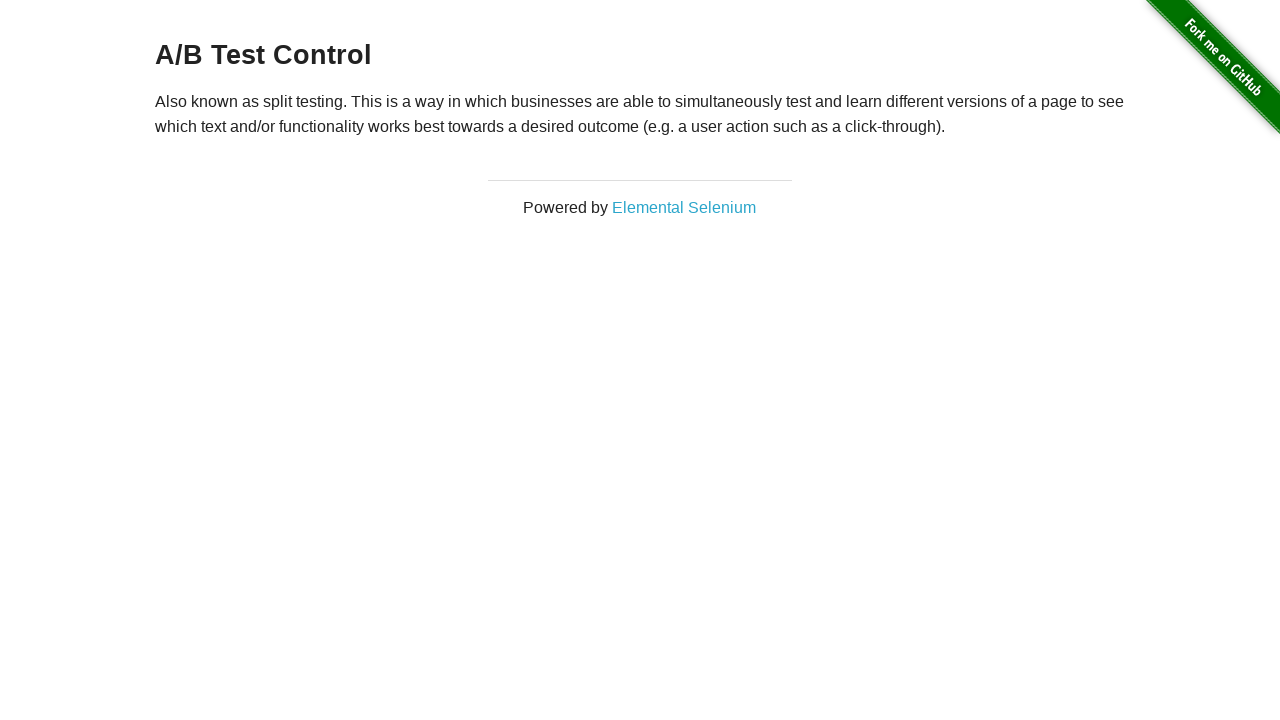

Verified initial heading starts with 'A/B Test'
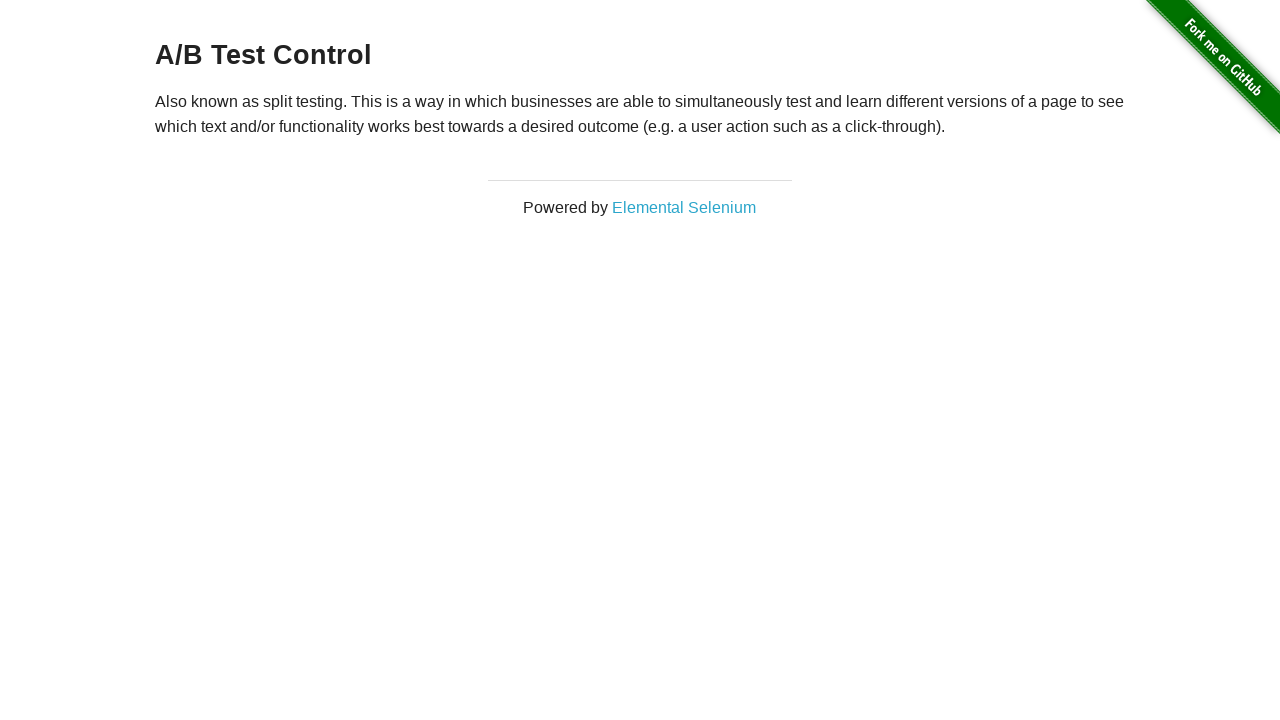

Added optimizelyOptOut cookie with value 'true'
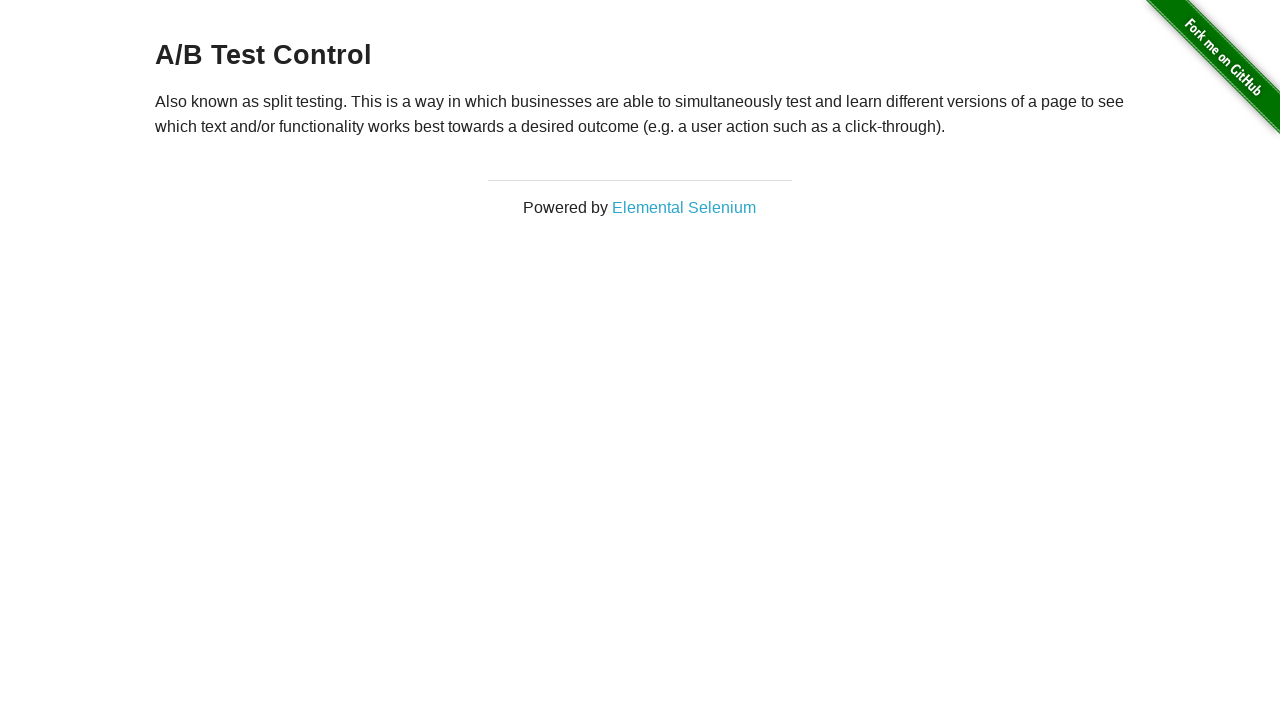

Reloaded page to apply opt-out cookie
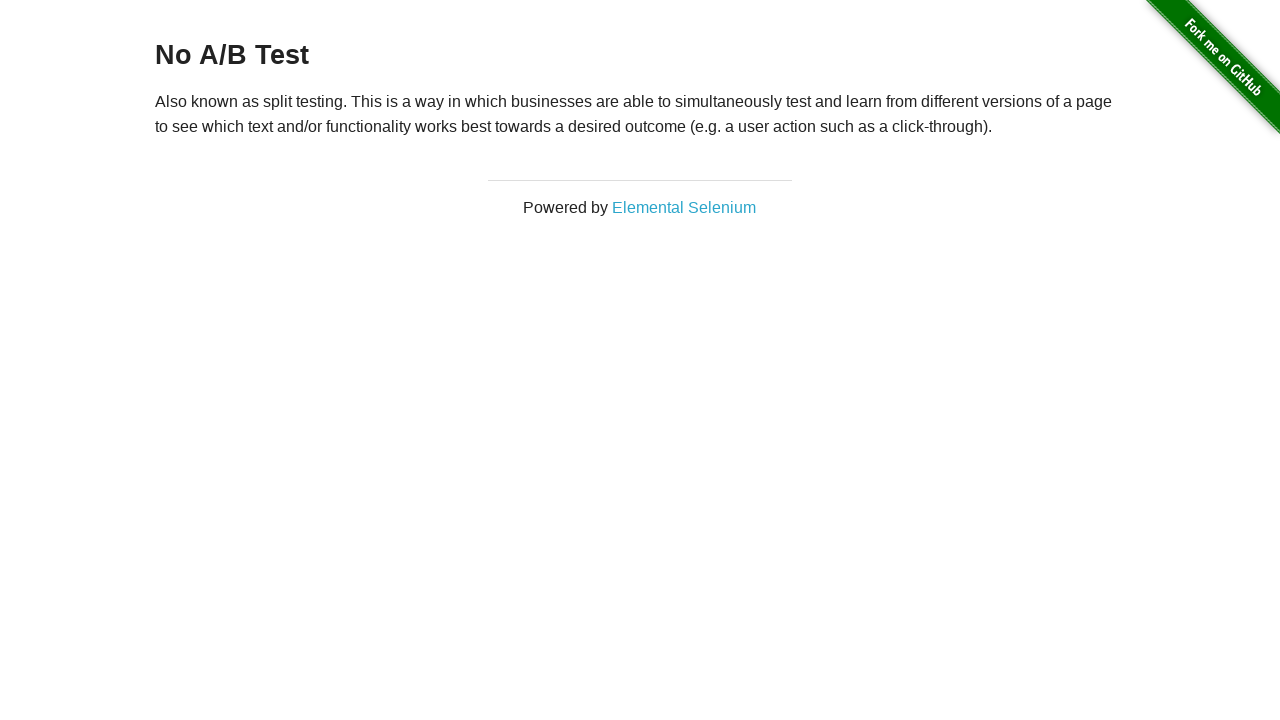

Waited for h3 heading element to load after page refresh
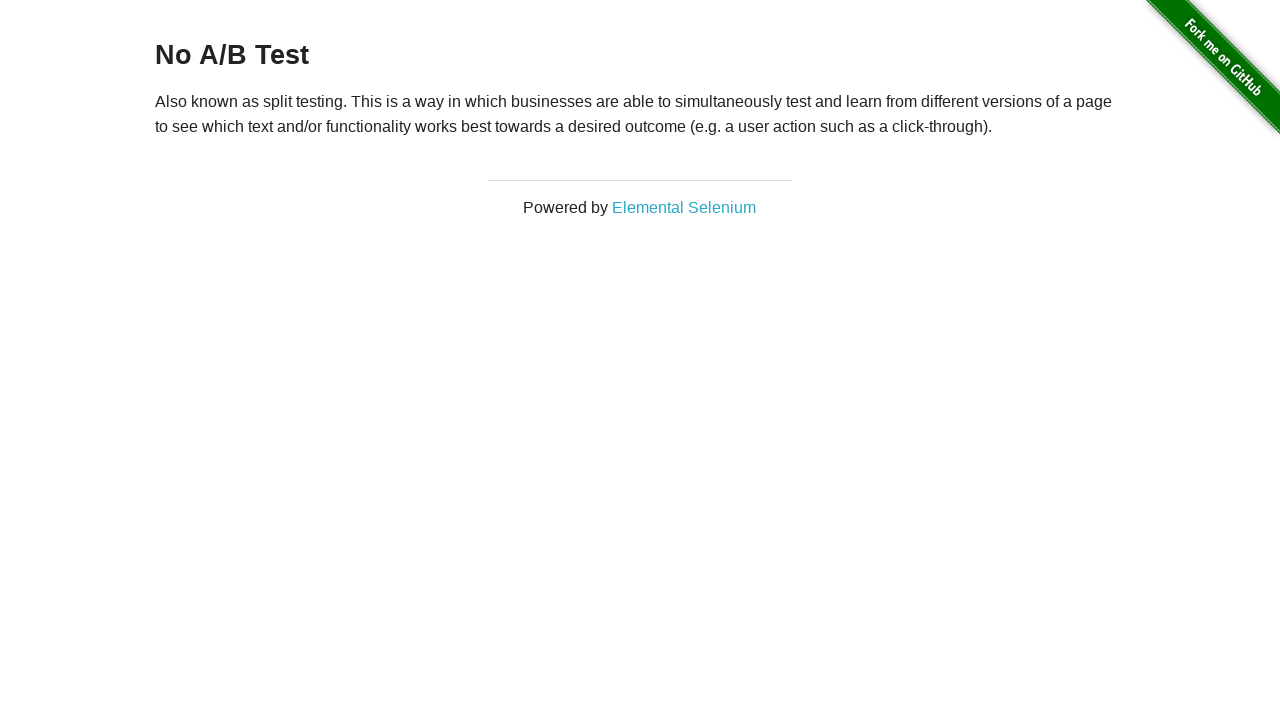

Retrieved heading text after opt-out: 'No A/B Test'
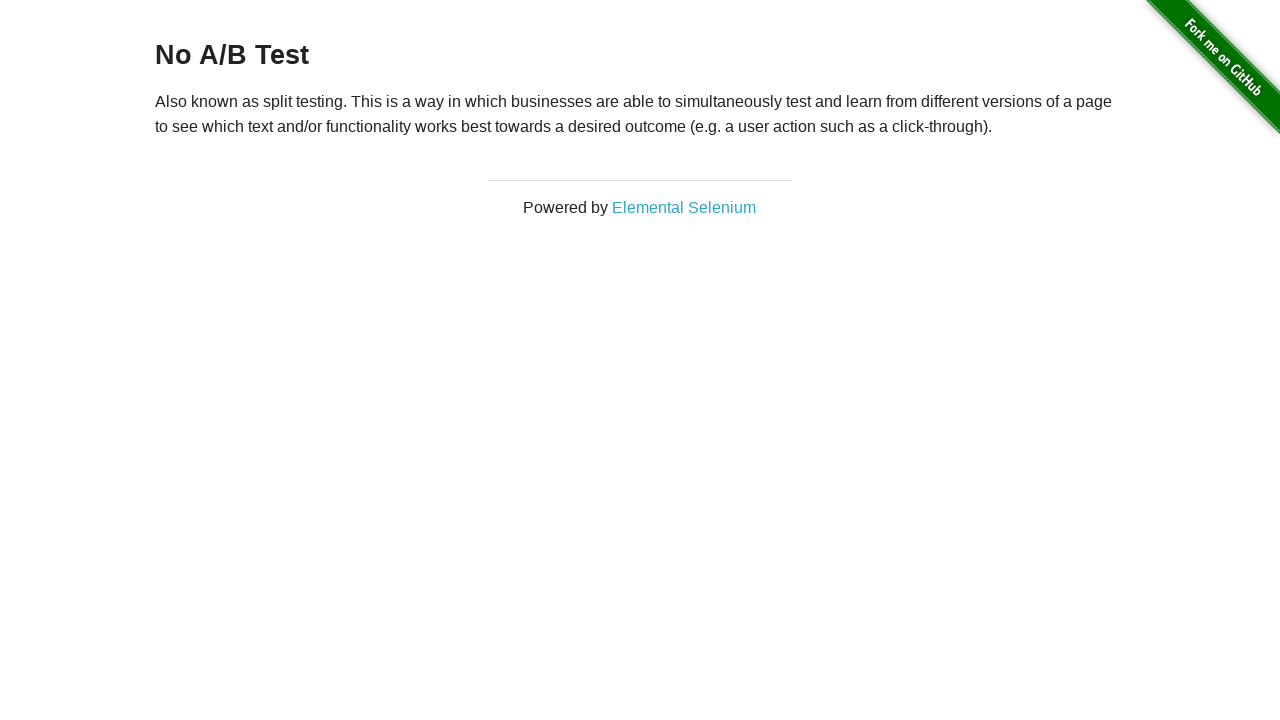

Verified heading shows 'No A/B Test' after opt-out cookie applied
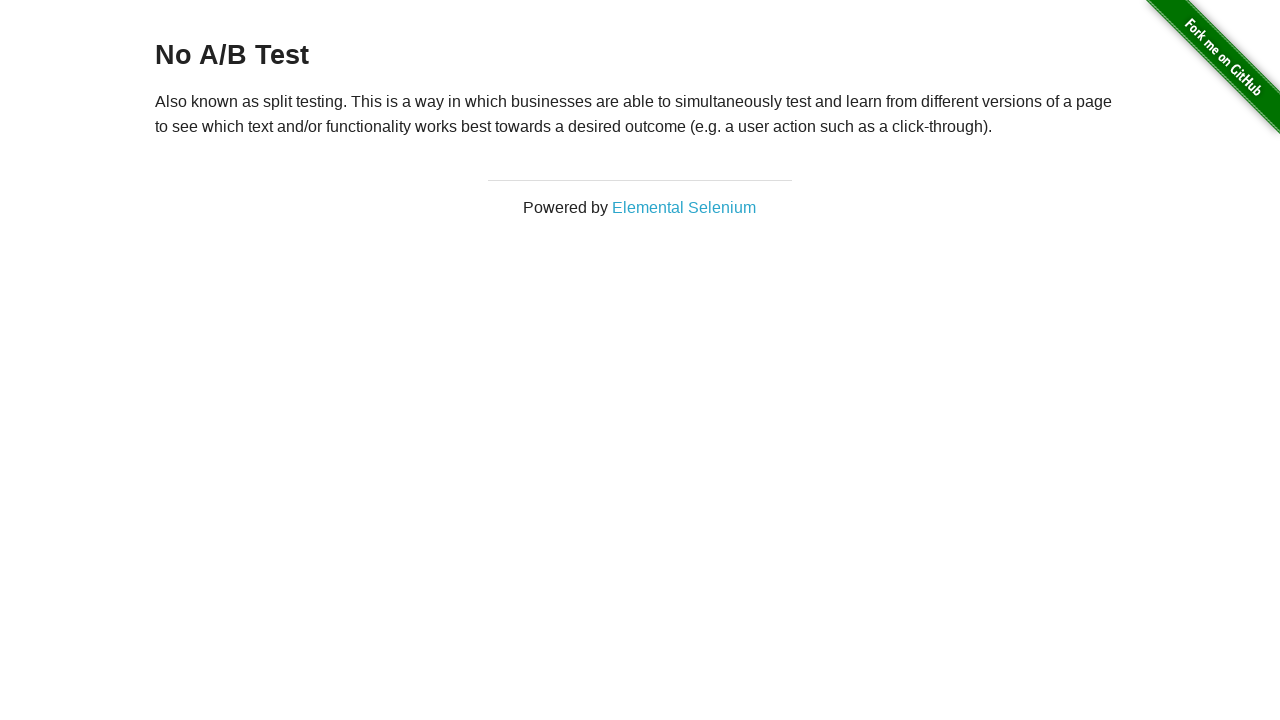

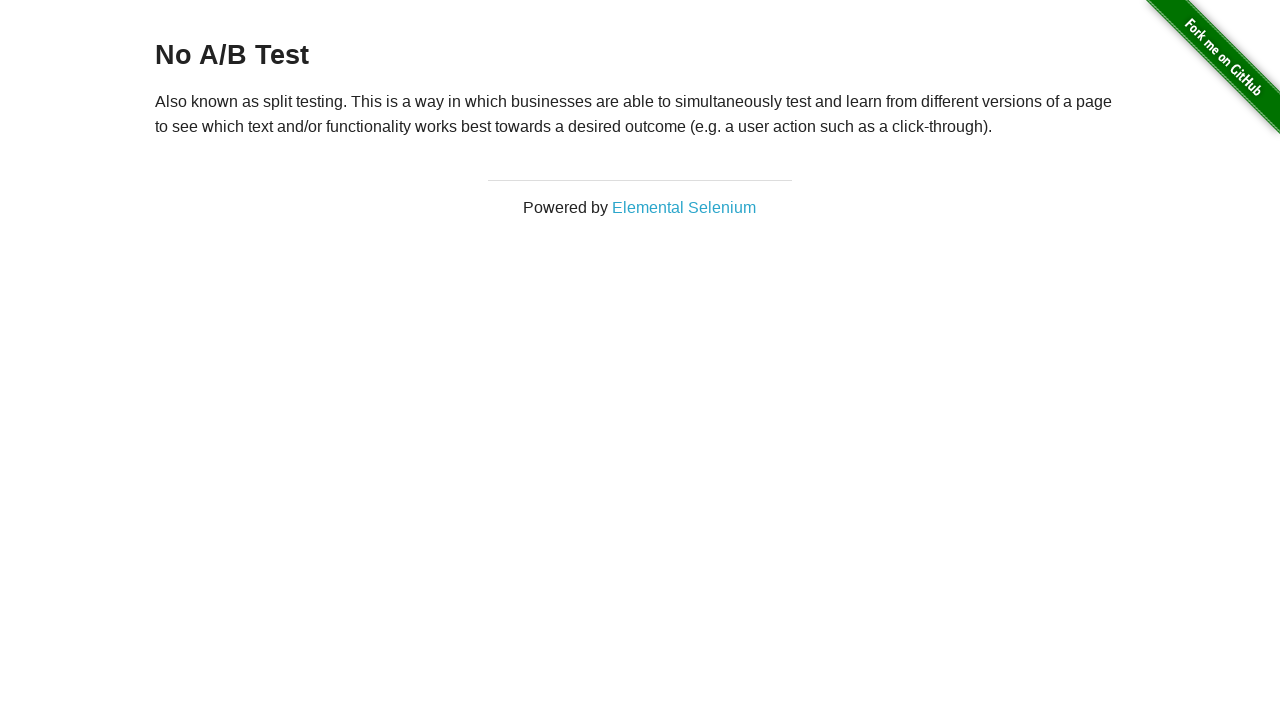